Tests the add/remove elements functionality by clicking the "Add Element" button twice to create two elements, then clicking the delete button to remove one element.

Starting URL: http://the-internet.herokuapp.com/add_remove_elements/

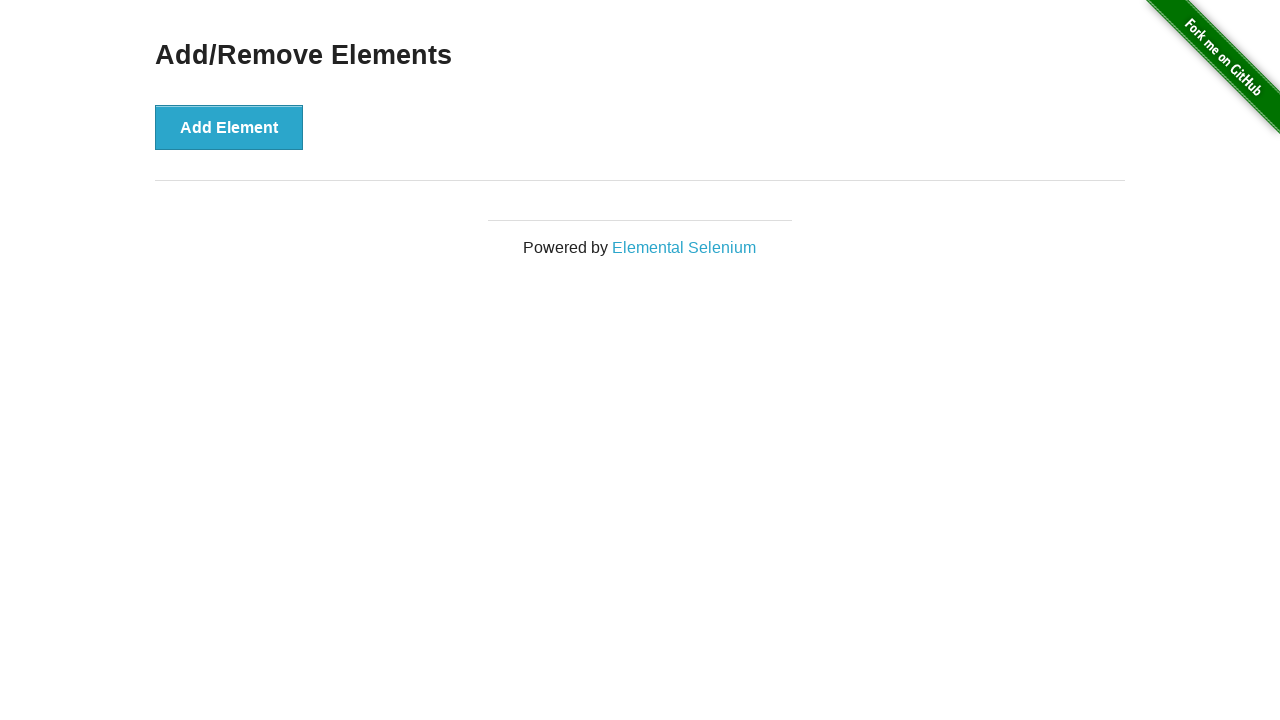

Navigated to add/remove elements page
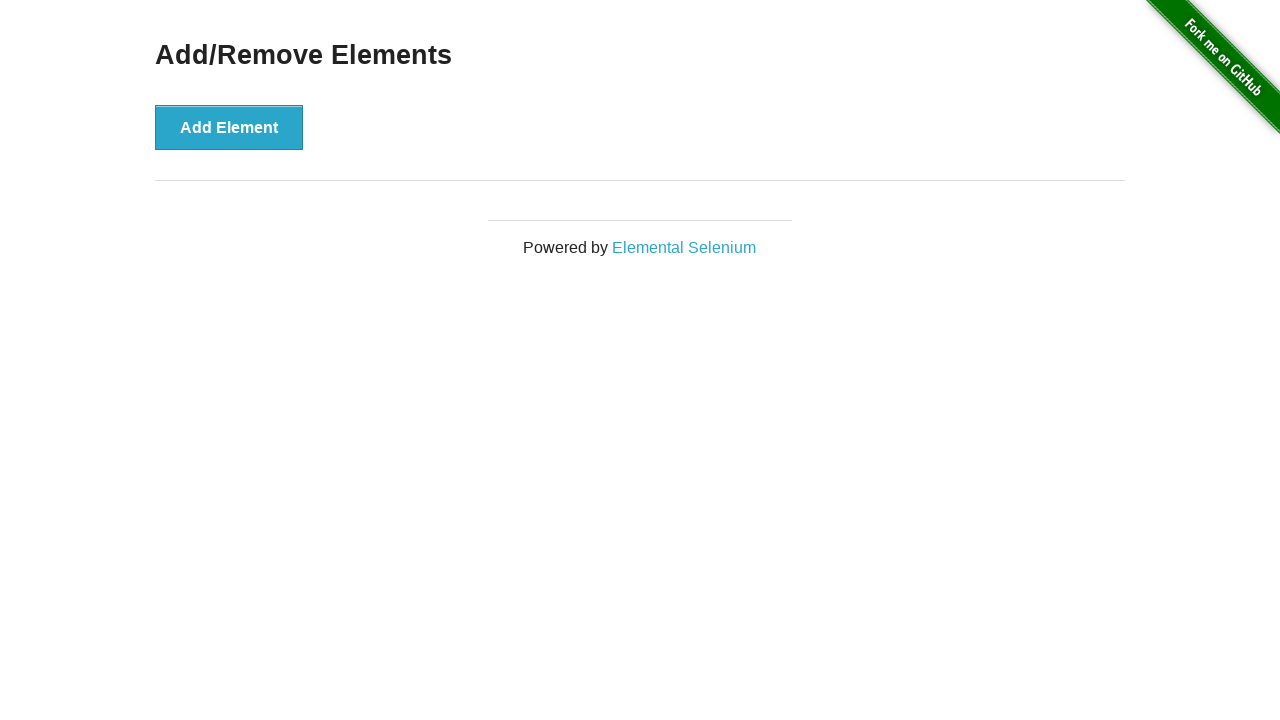

Clicked 'Add Element' button first time at (229, 127) on xpath=//*[@id='content']/div/button
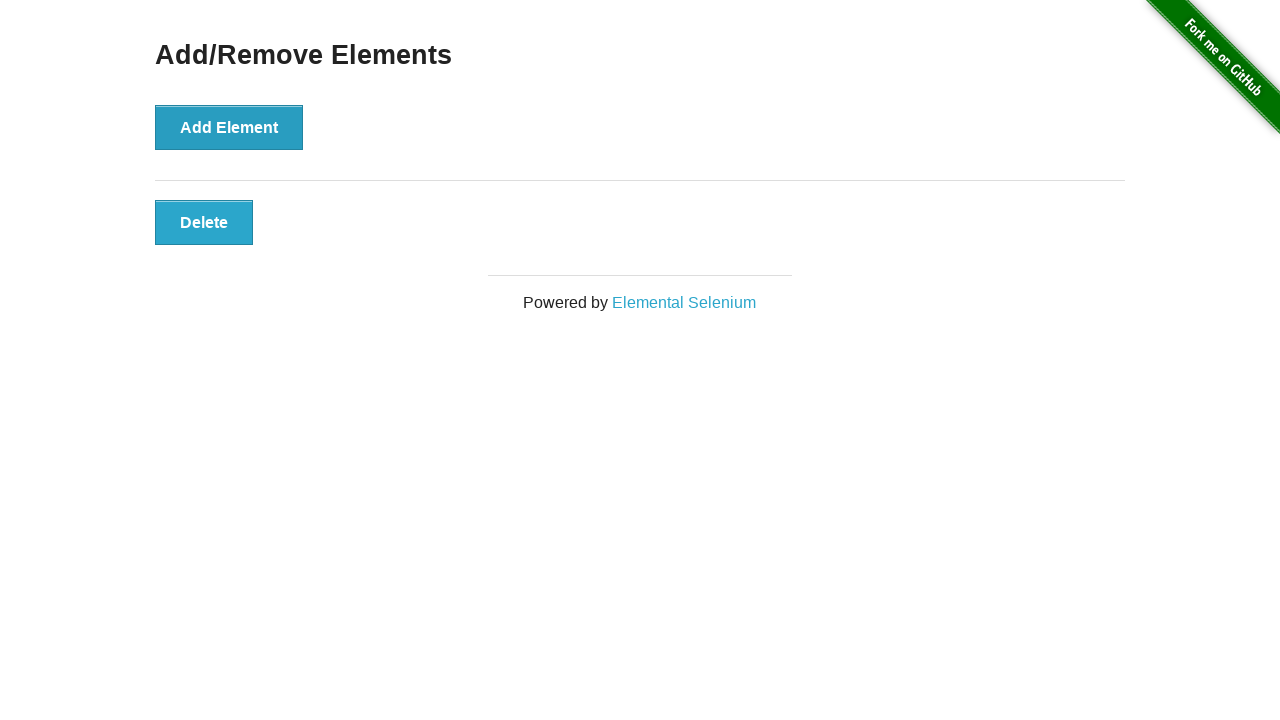

Clicked 'Add Element' button second time at (229, 127) on xpath=//*[@id='content']/div/button
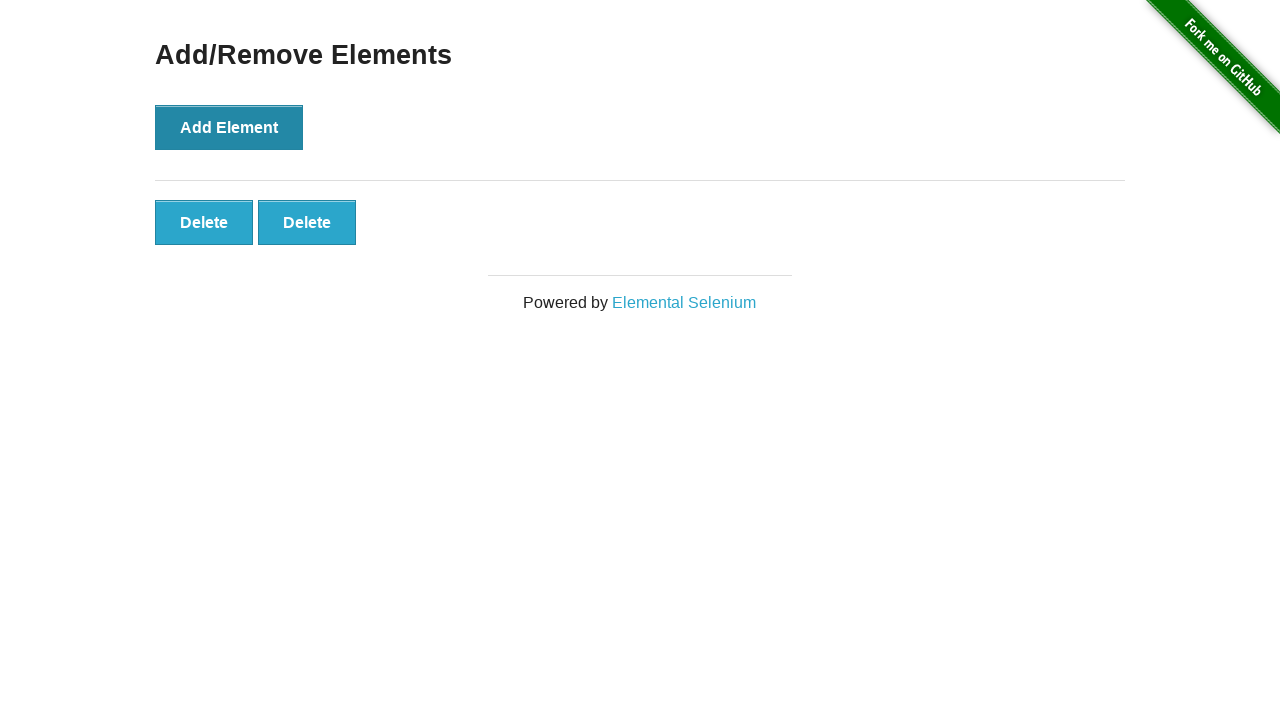

Delete button appeared
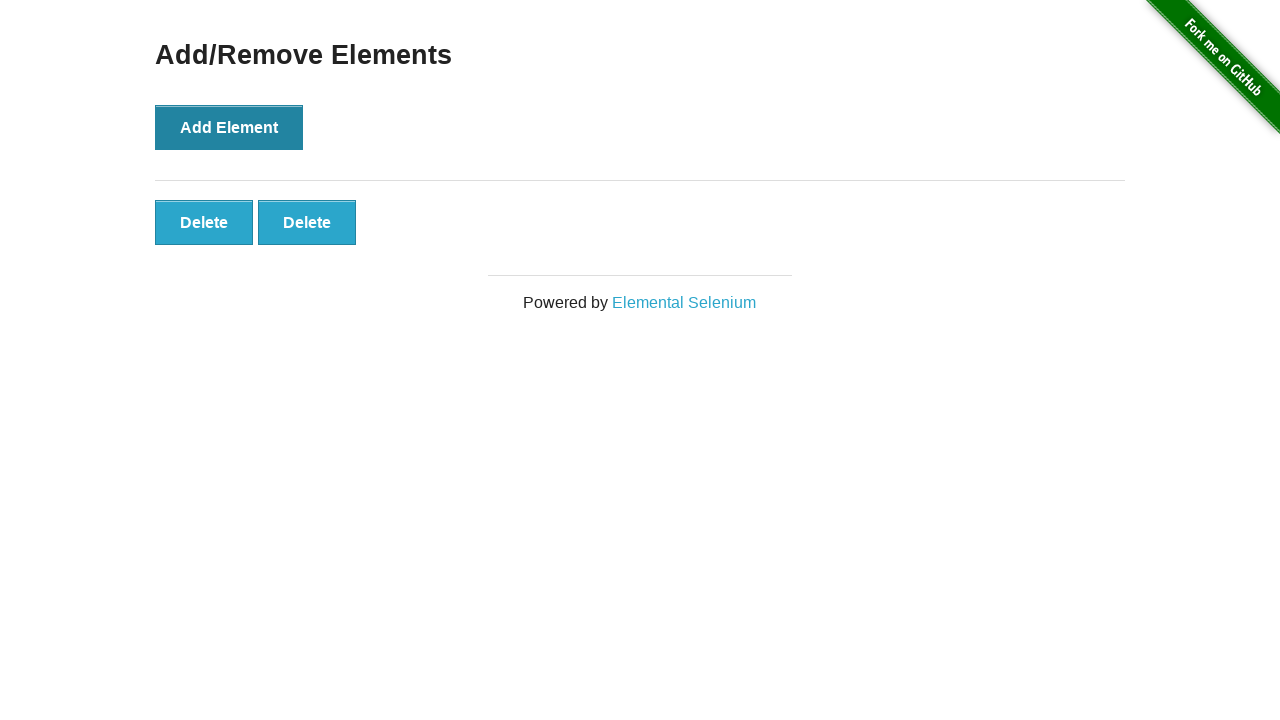

Clicked delete button to remove one element at (204, 222) on xpath=//*[@id='elements']/button
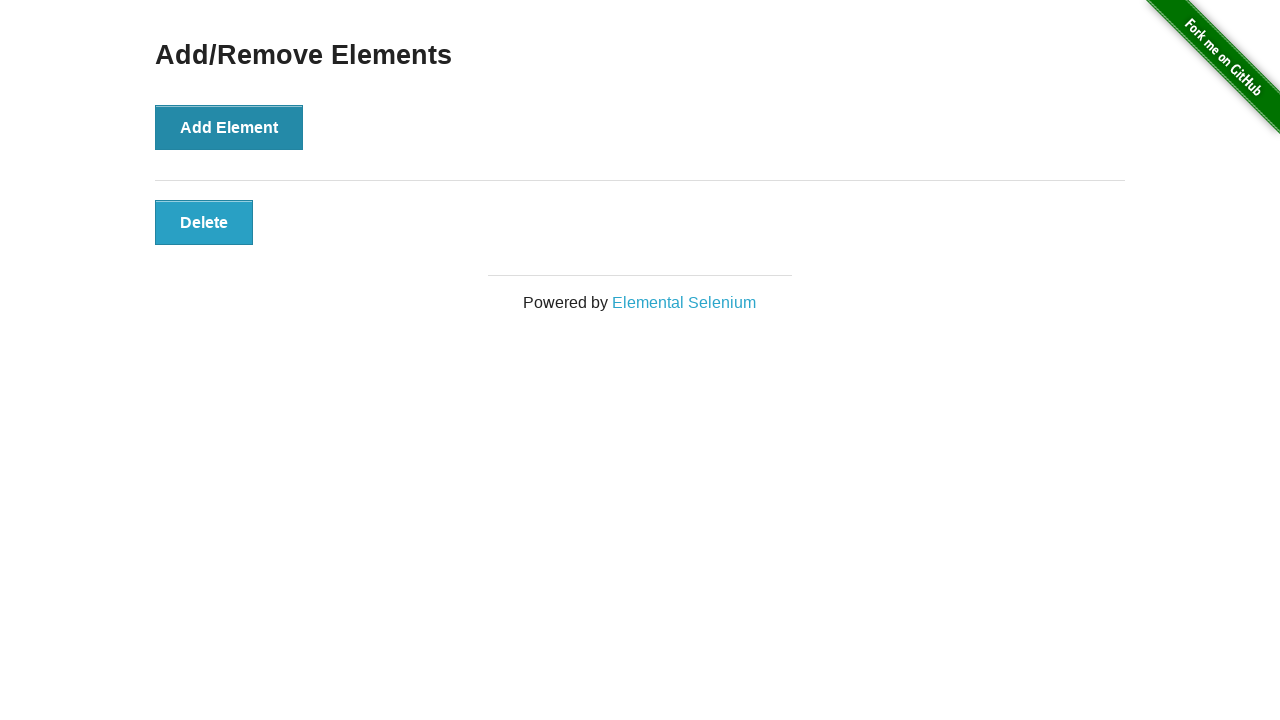

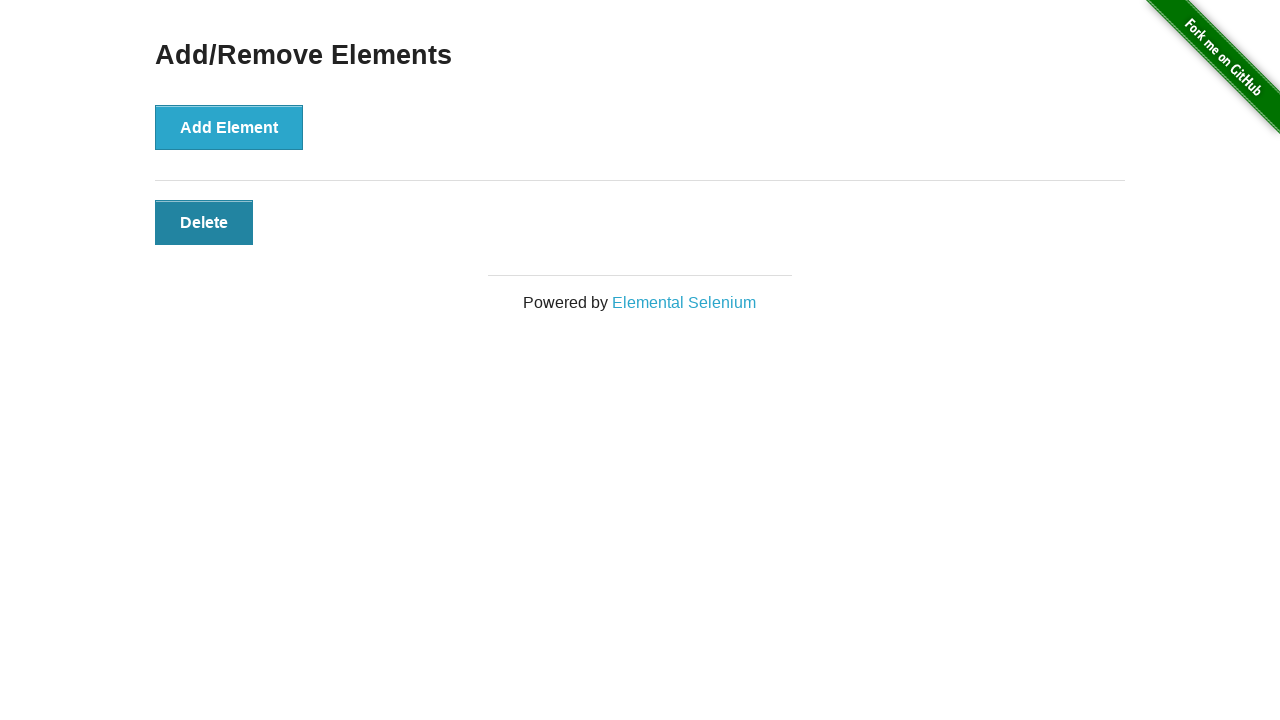